Navigates to a student registration form and verifies that radio button elements are present and can be inspected for their selection state

Starting URL: https://www.automationtestinginsider.com/2019/08/student-registration-form.html

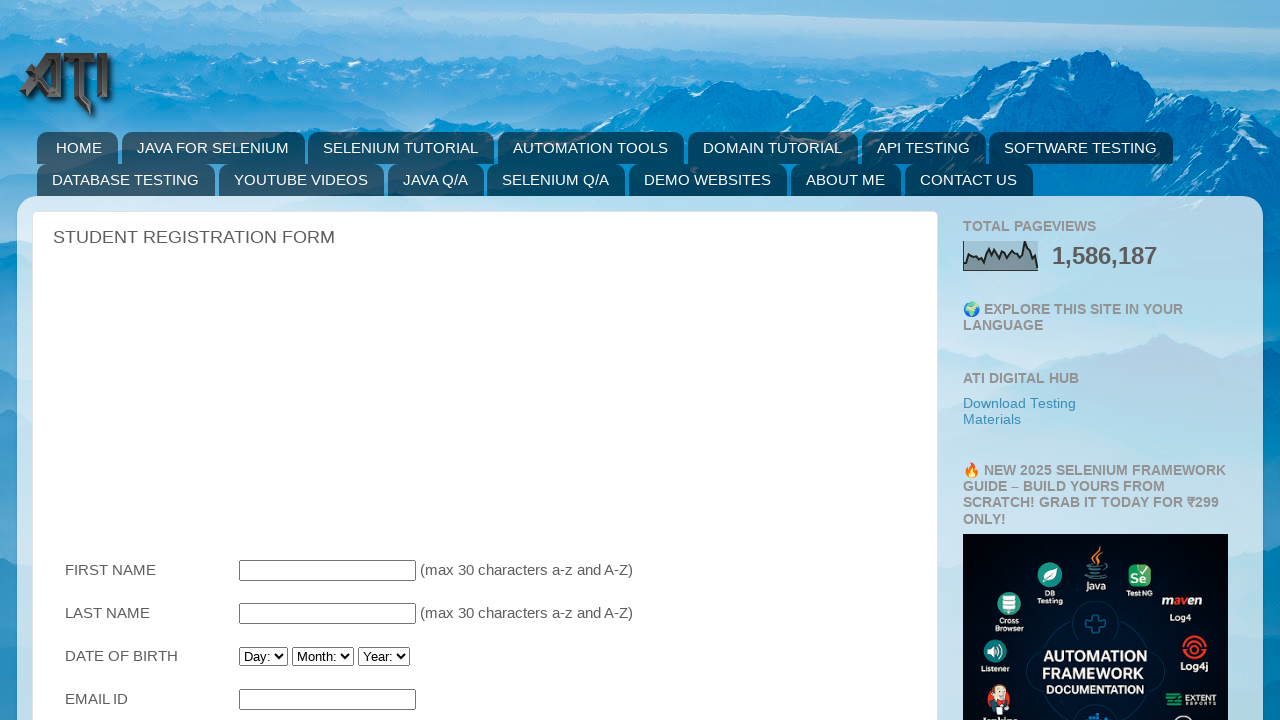

Waited for radio button elements to be present on the page
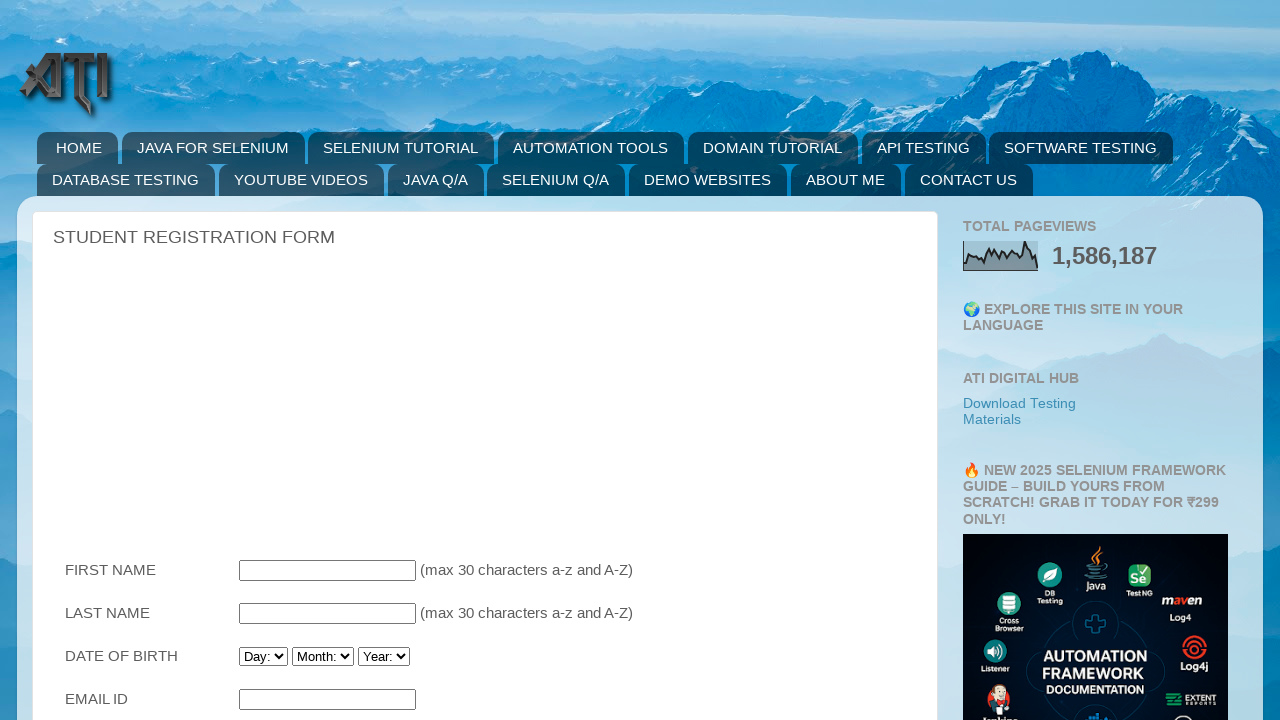

Located all radio button elements on the page
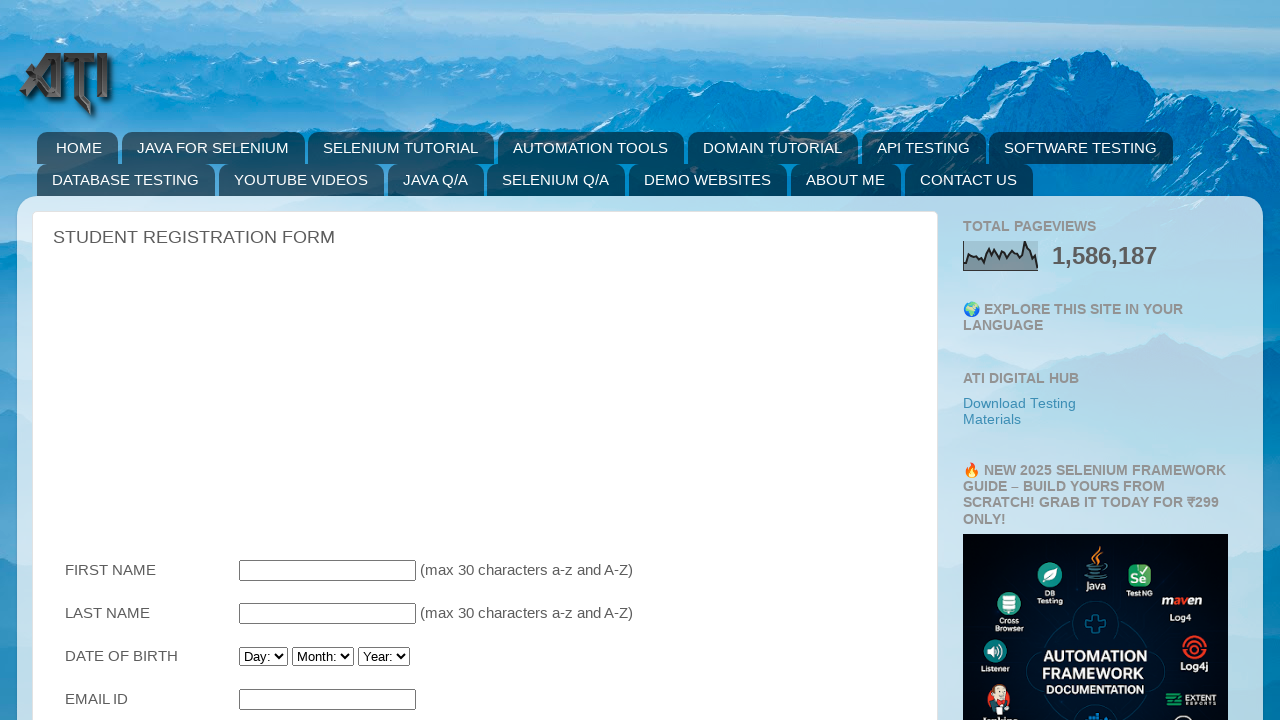

Counted 6 radio buttons on the page
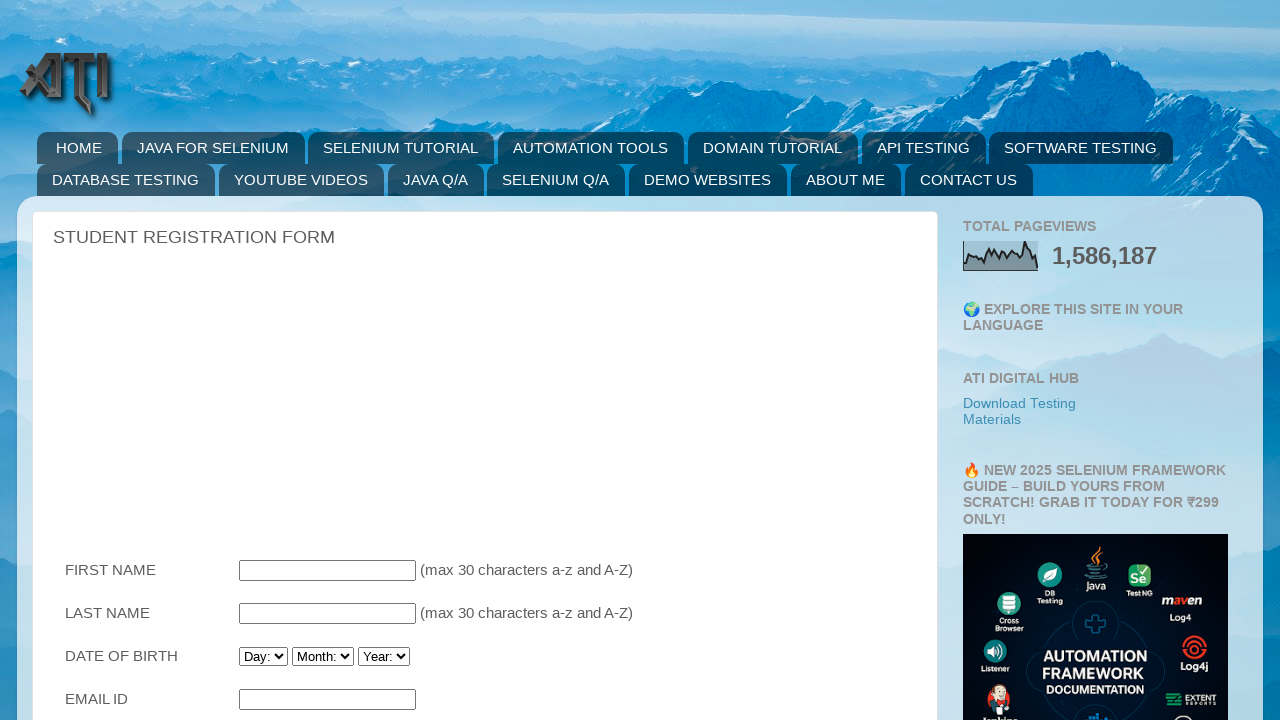

Verified that radio buttons exist on the page
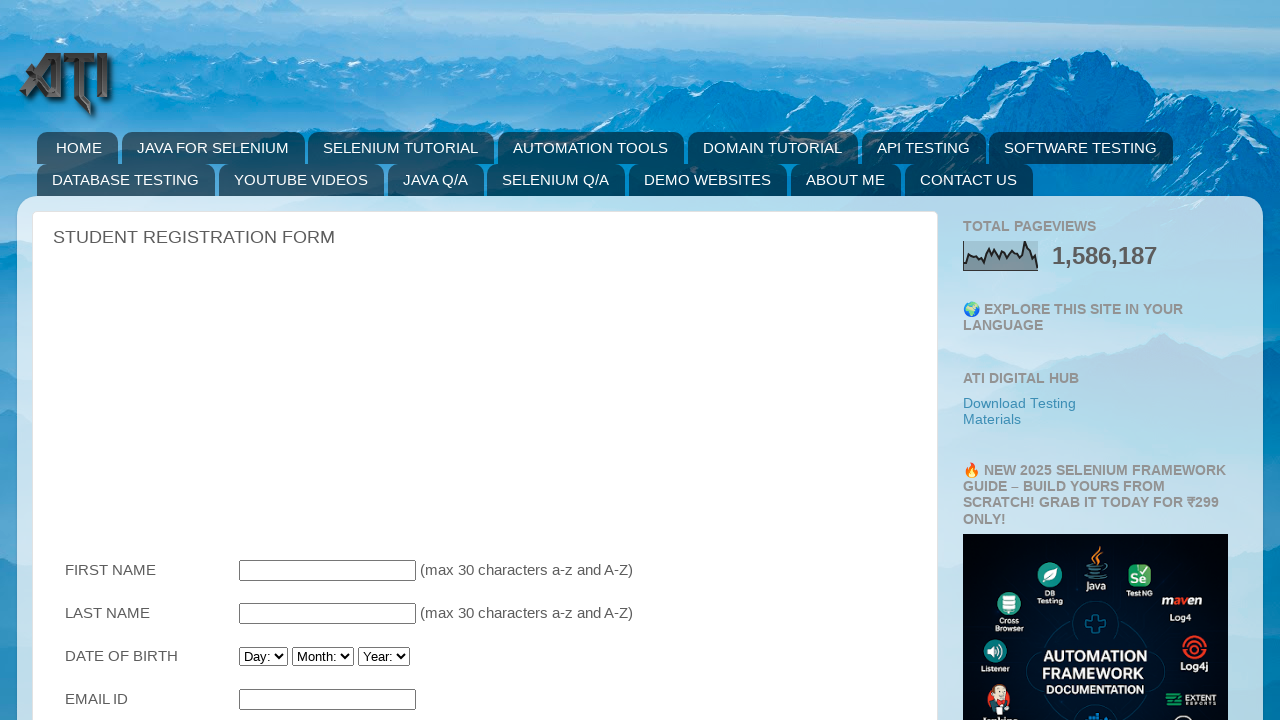

Clicked on the 'Male' radio button to select it at (286, 360) on input[type='radio'][value='Male']
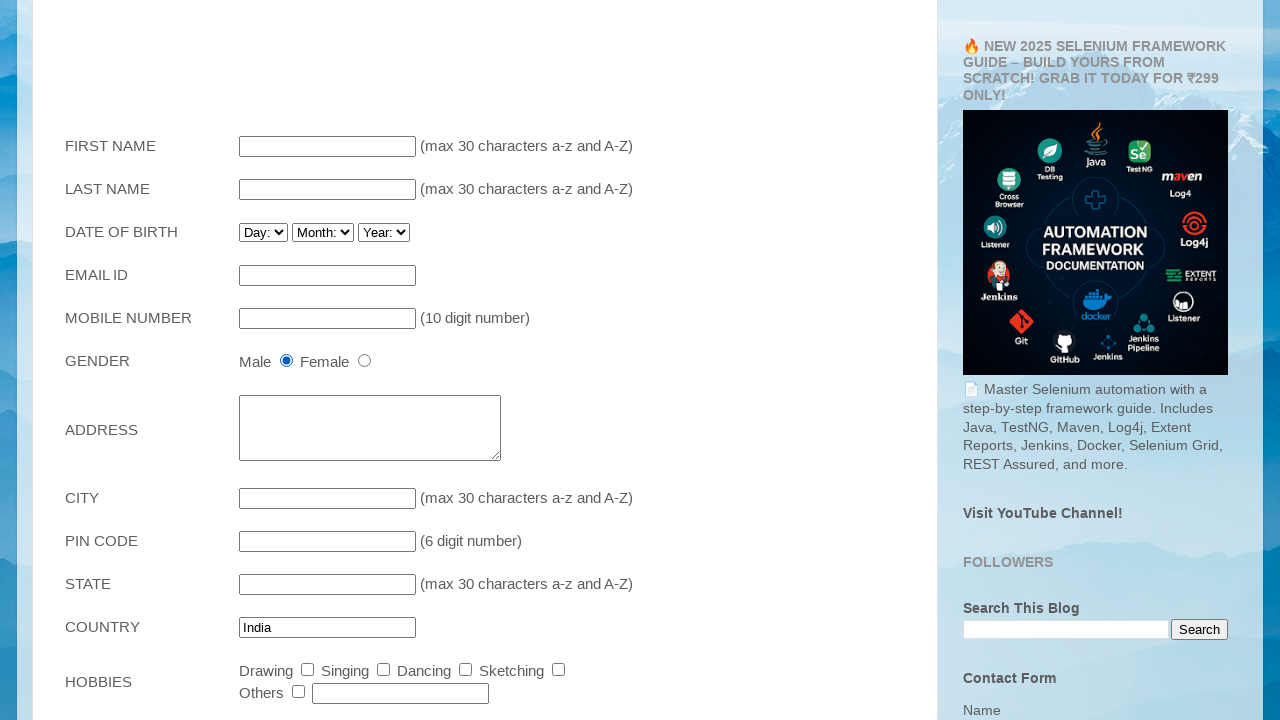

Verified that the 'Male' radio button is now selected
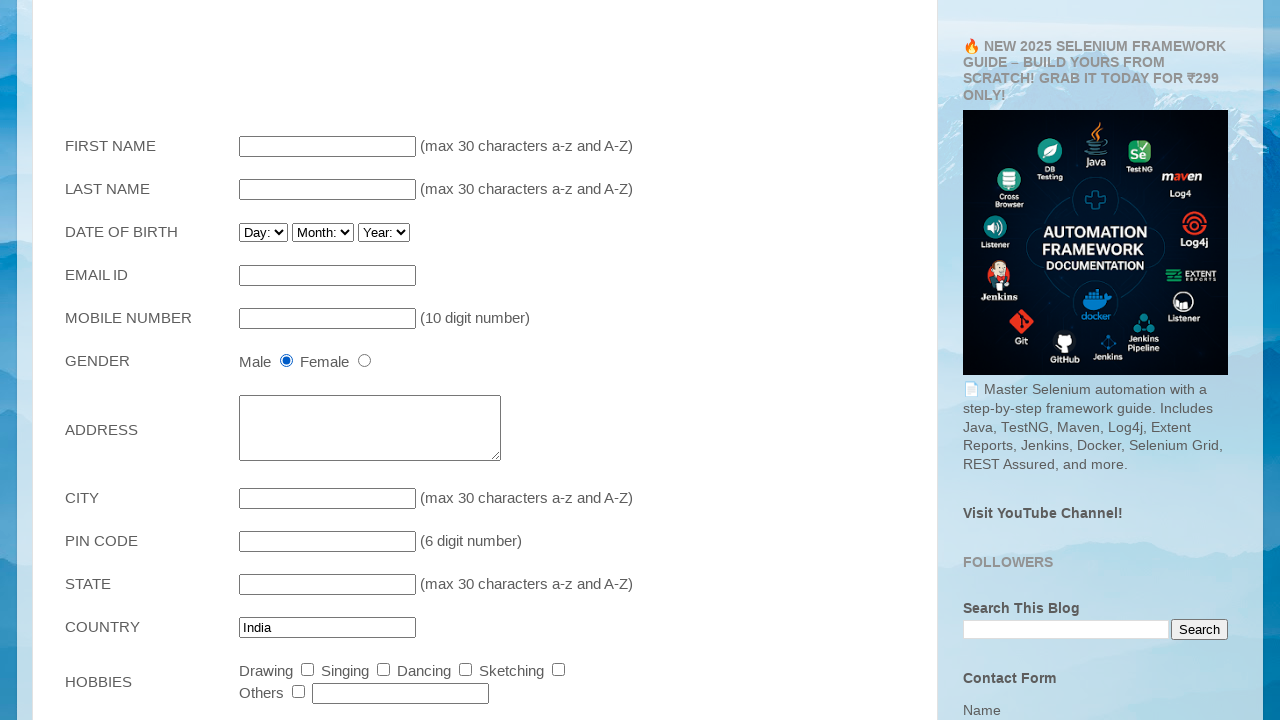

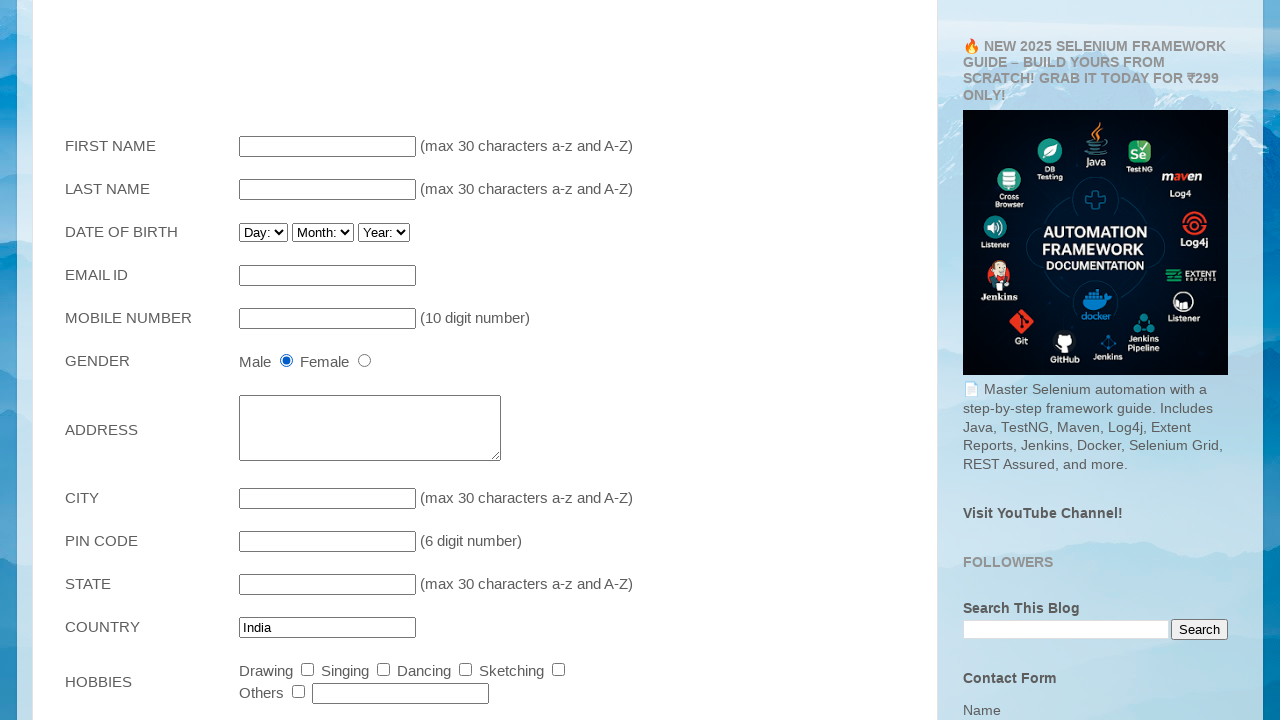